Fills out a practice registration form on DemoQA including personal details (name, email, phone), gender selection, hobbies checkboxes, subjects autocomplete, date of birth picker, and address fields.

Starting URL: https://demoqa.com/automation-practice-form

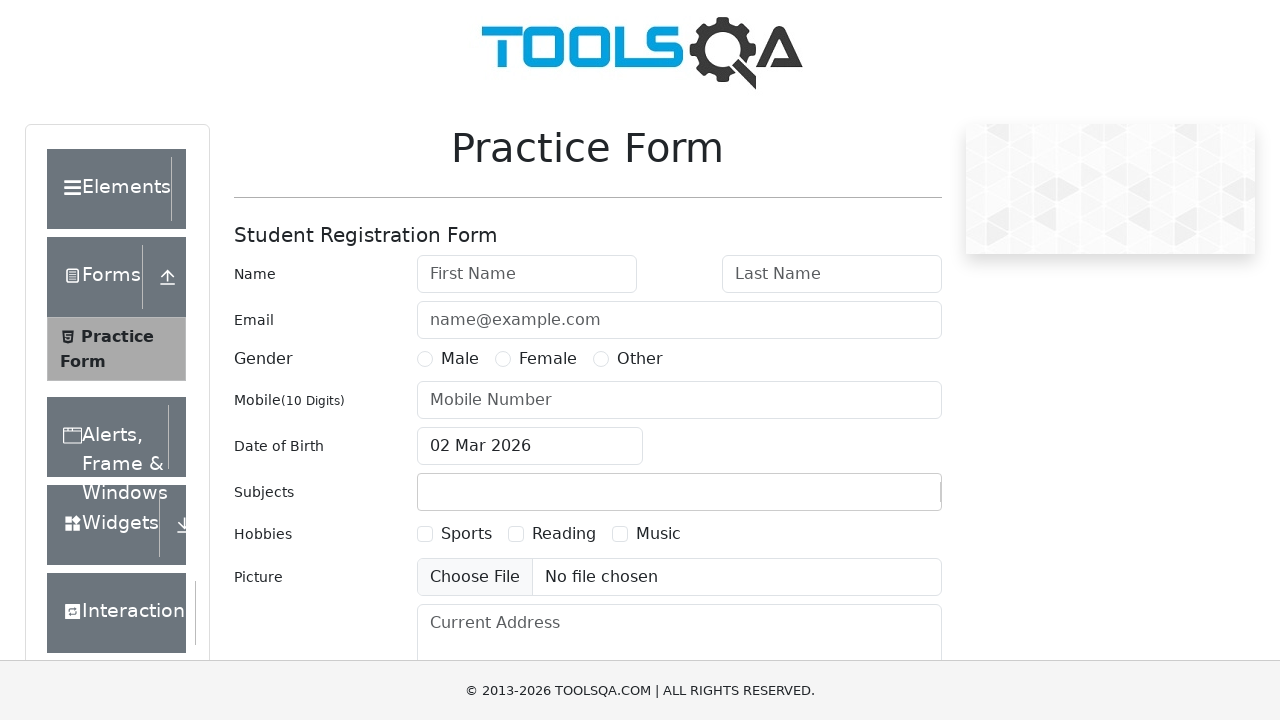

Scrolled to address field
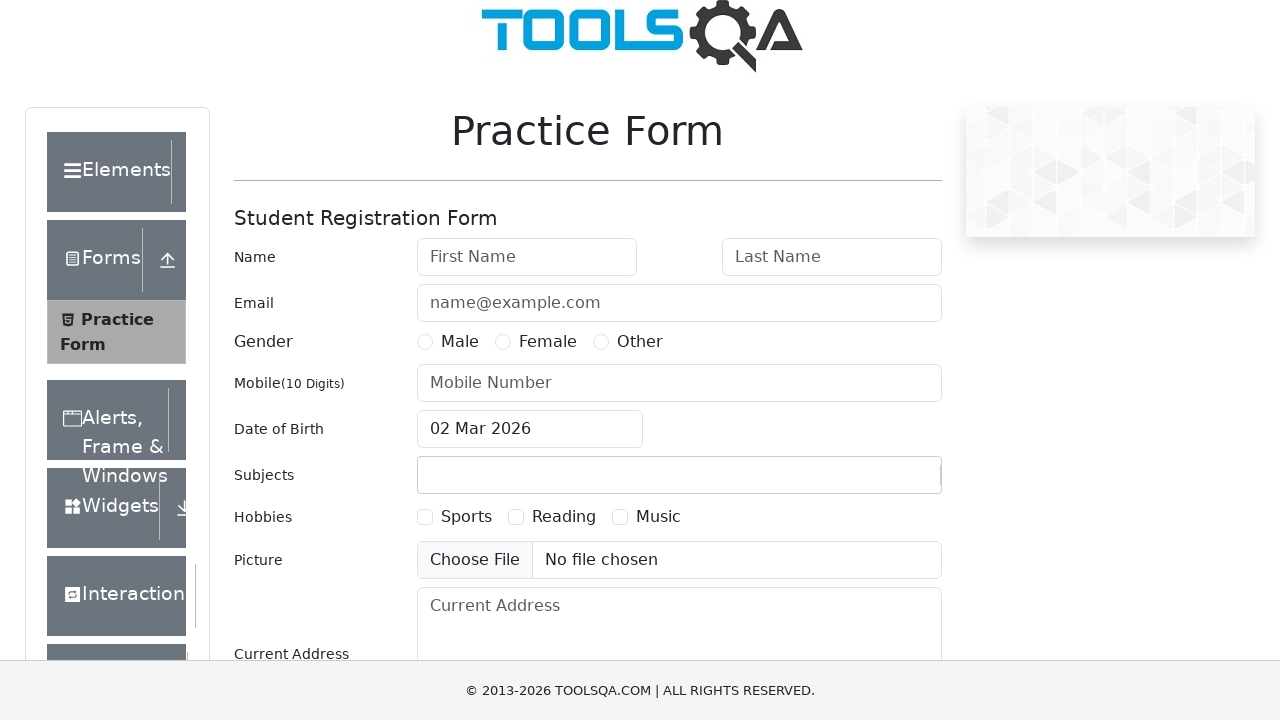

Filled first name with 'Marcus' on #firstName
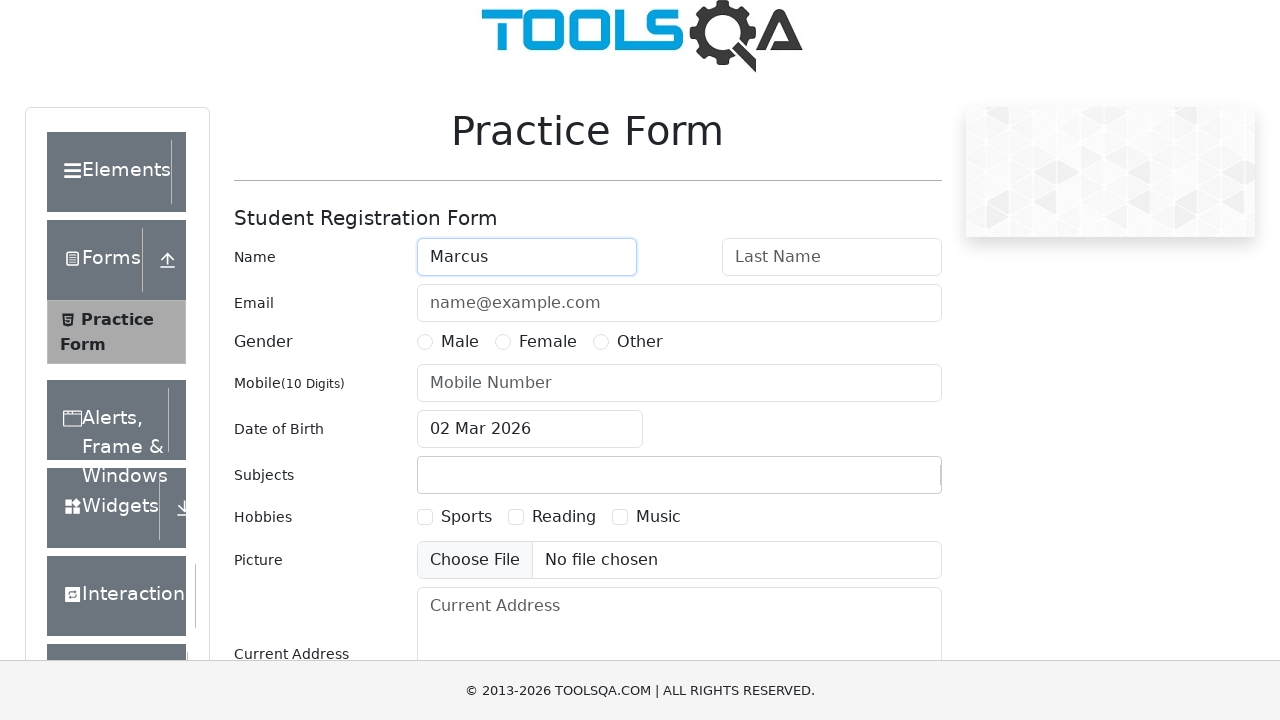

Filled last name with 'Thompson' on #lastName
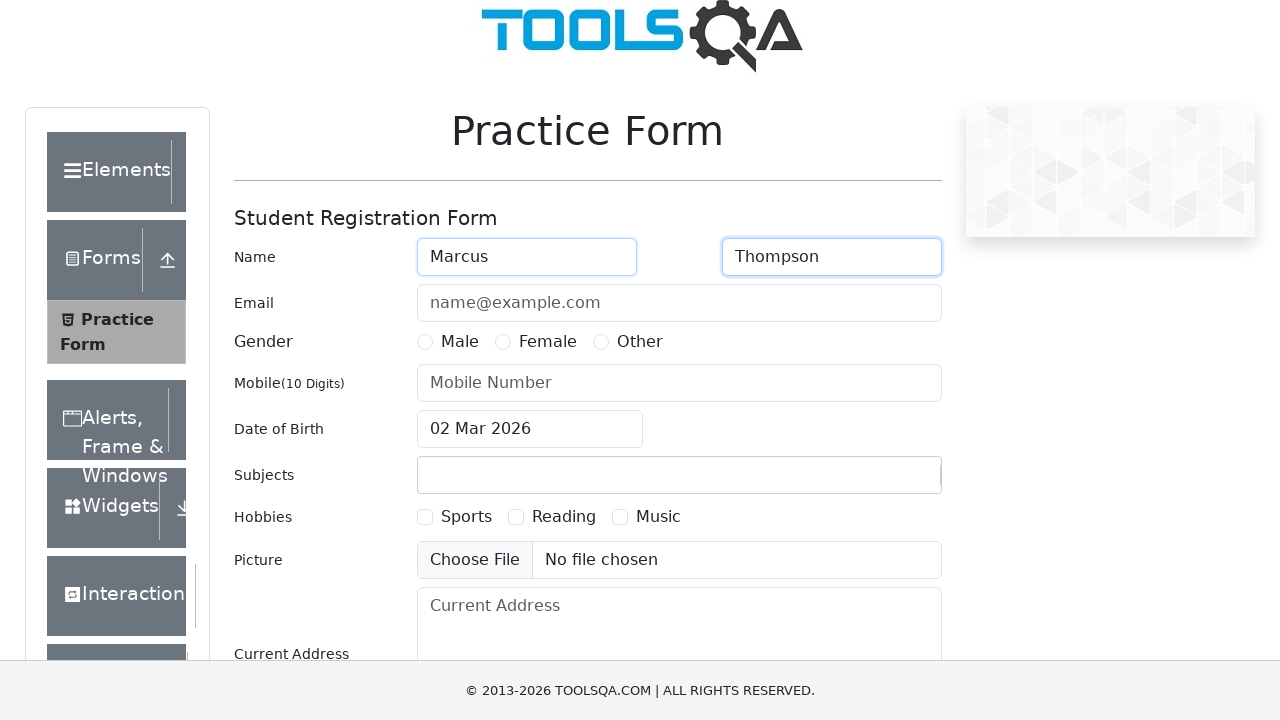

Filled email with 'marcus.thompson@example.com' on #userEmail
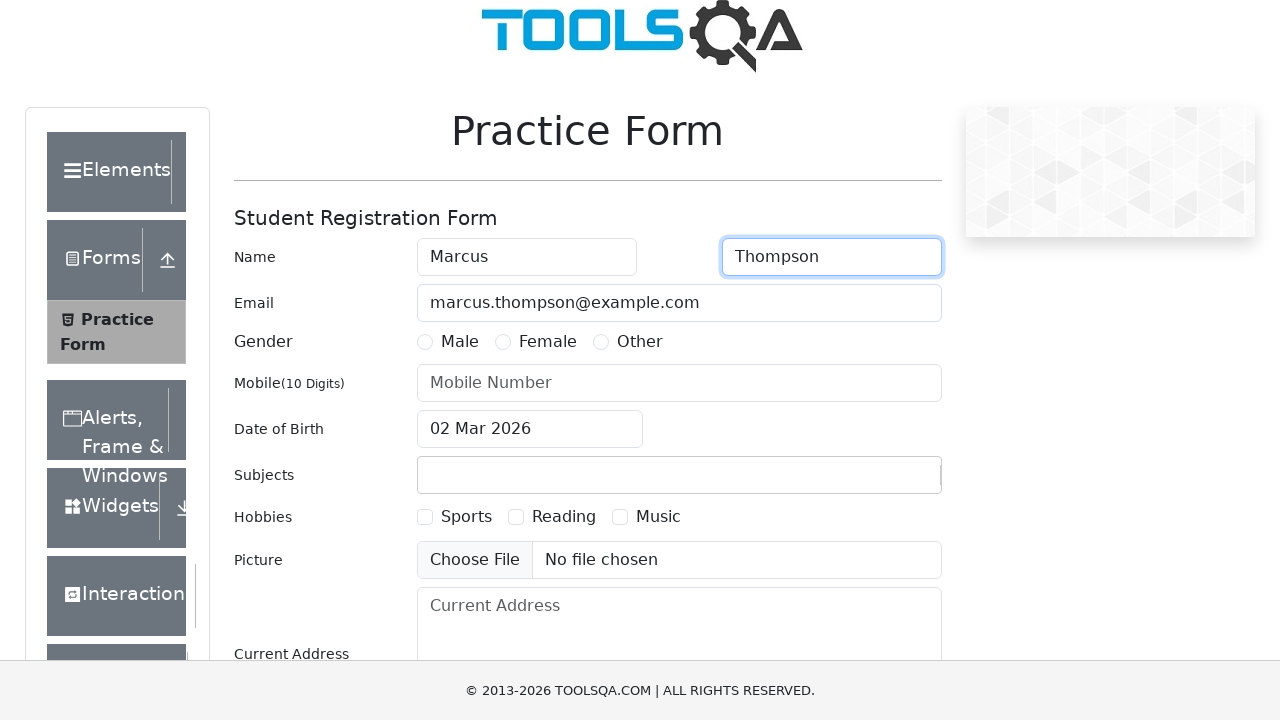

Filled phone number with '8125467890' on #userNumber
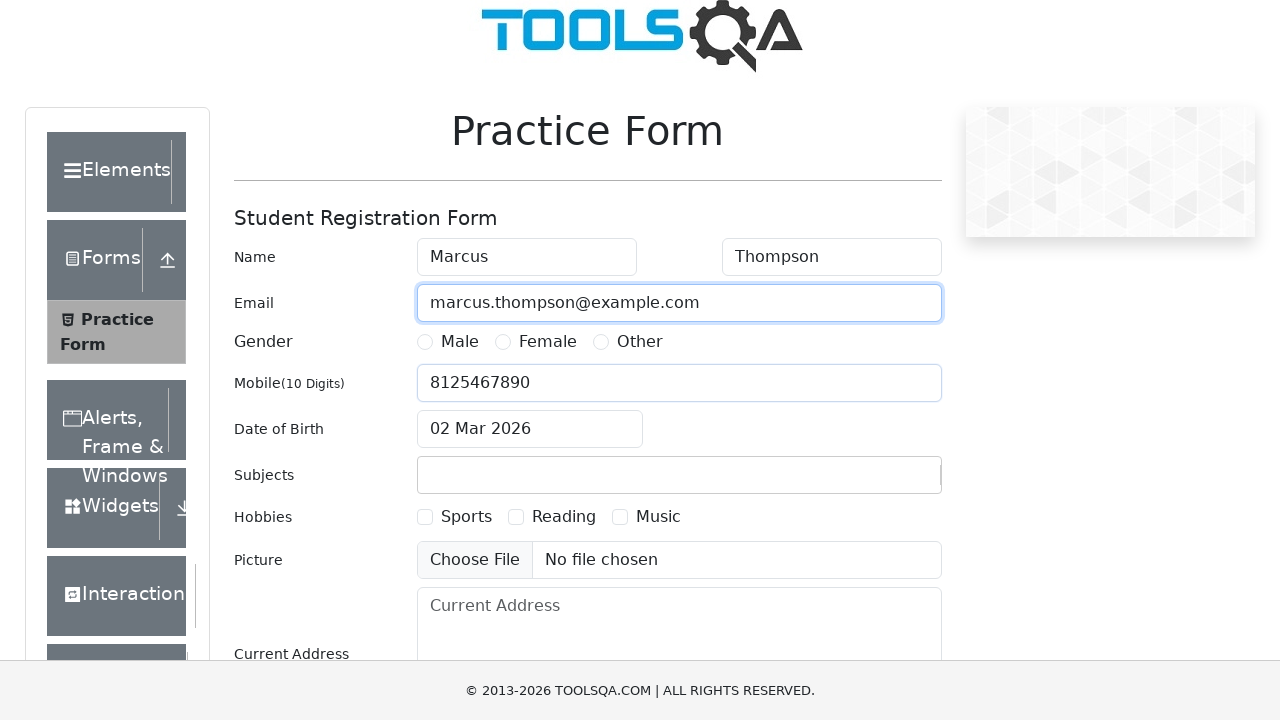

Filled address with complete address details on #currentAddress
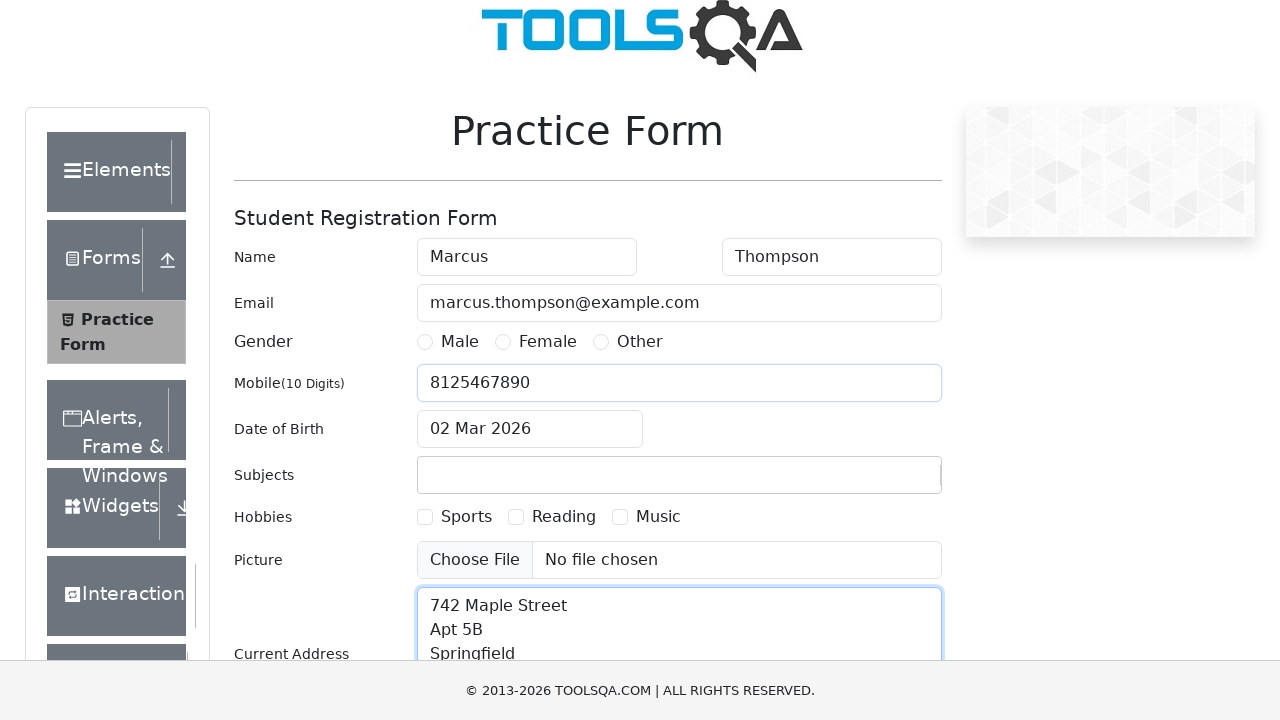

Selected Male gender at (460, 342) on xpath=//label[@for='gender-radio-1']
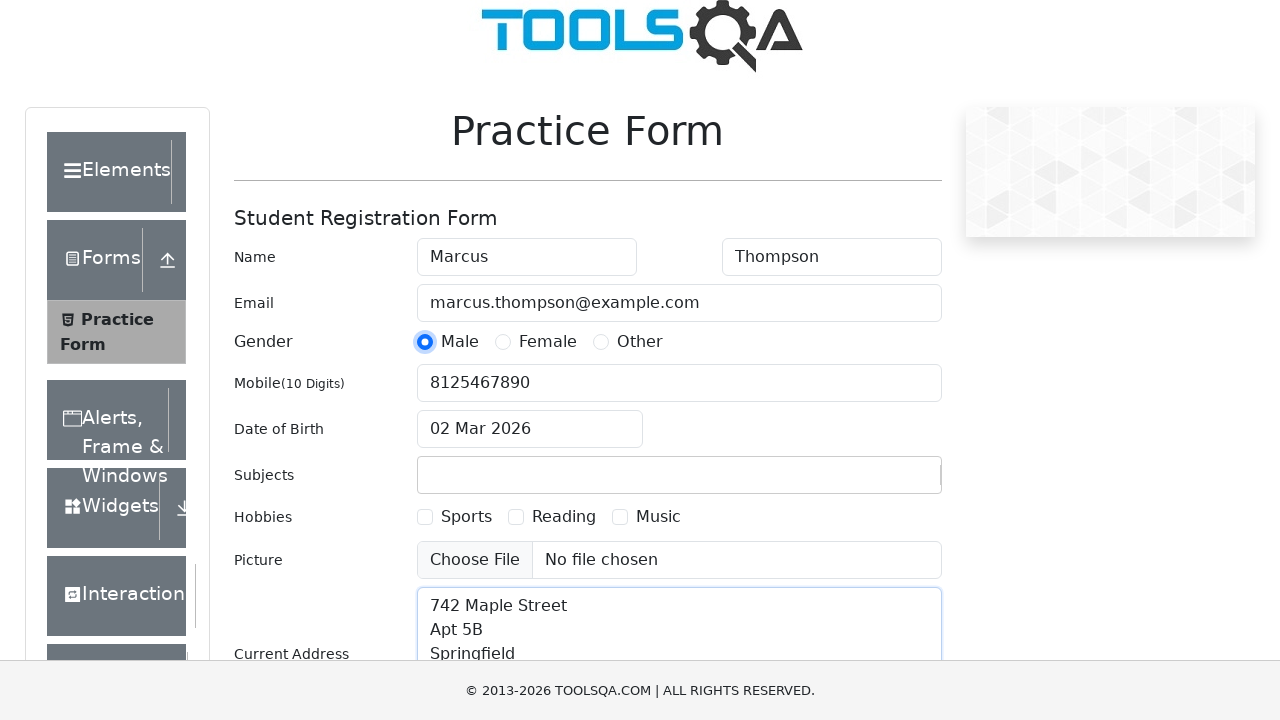

Selected Reading hobby at (564, 516) on xpath=//label[@for='hobbies-checkbox-2']
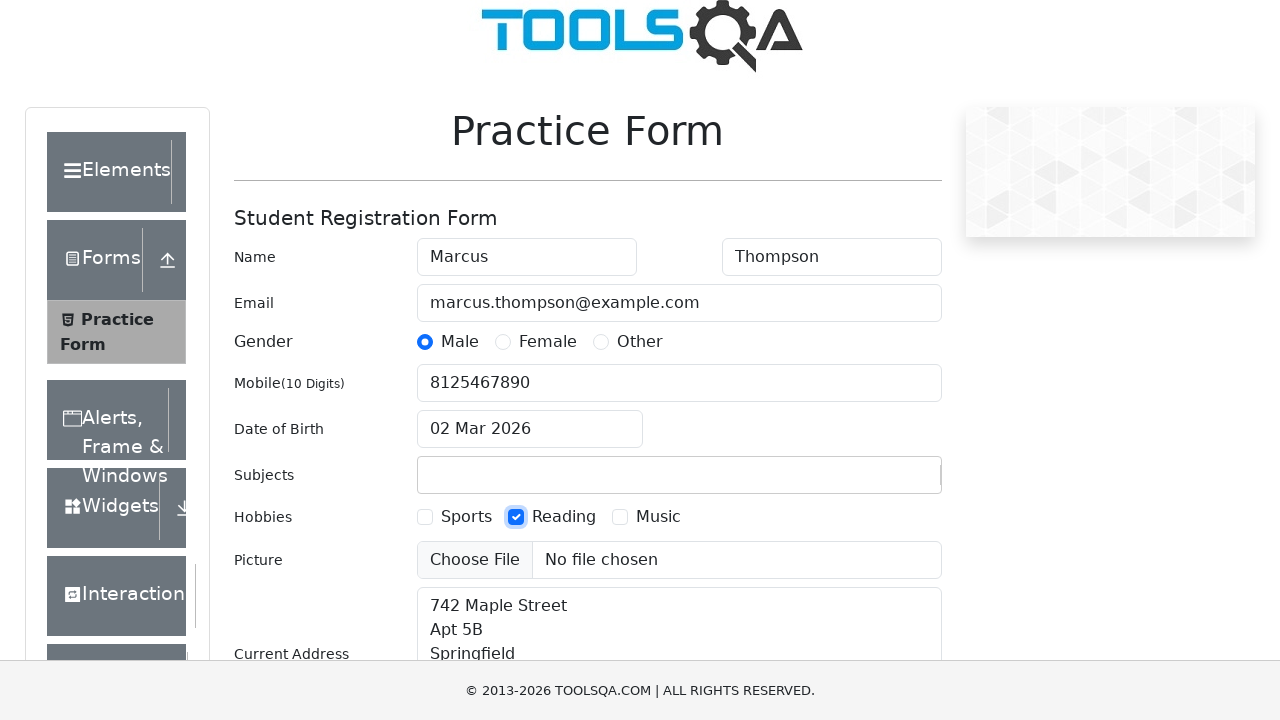

Selected Music hobby at (658, 516) on xpath=//label[@for='hobbies-checkbox-3']
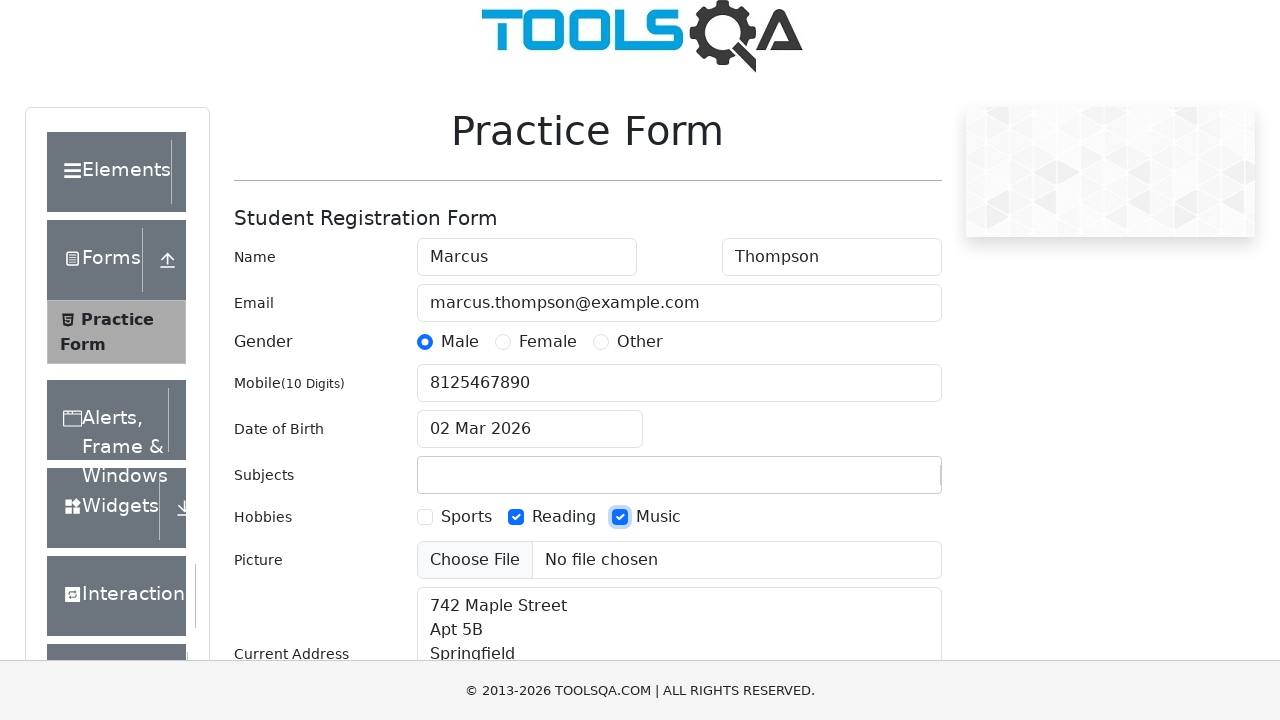

Selected Sports hobby at (466, 516) on xpath=//label[@for='hobbies-checkbox-1']
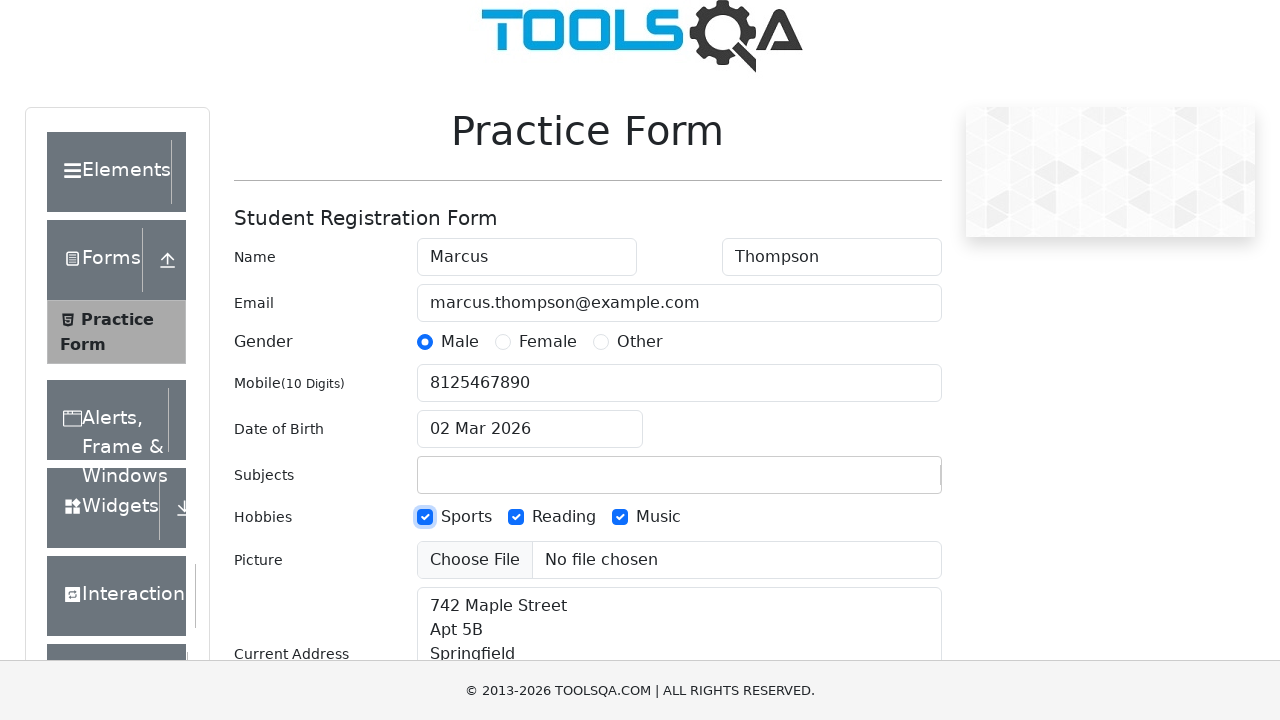

Clicked subjects input field at (430, 475) on #subjectsInput
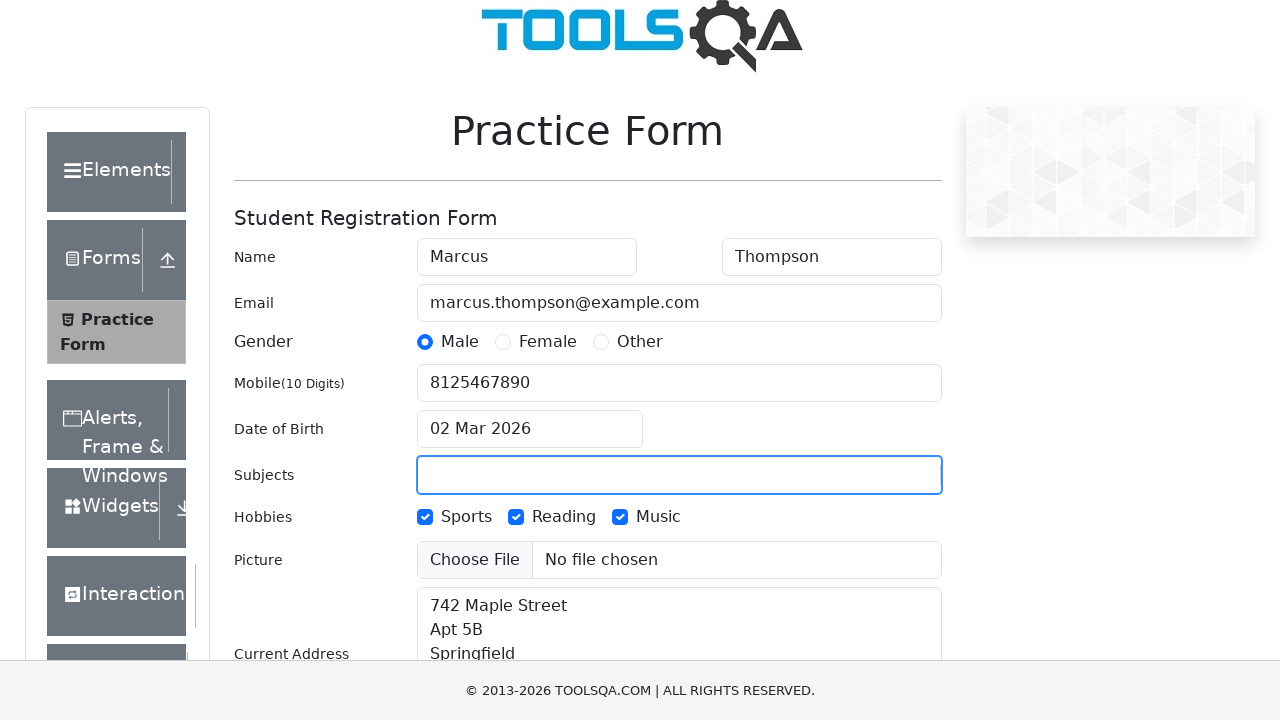

Typed 'Maths' in subjects field on #subjectsInput
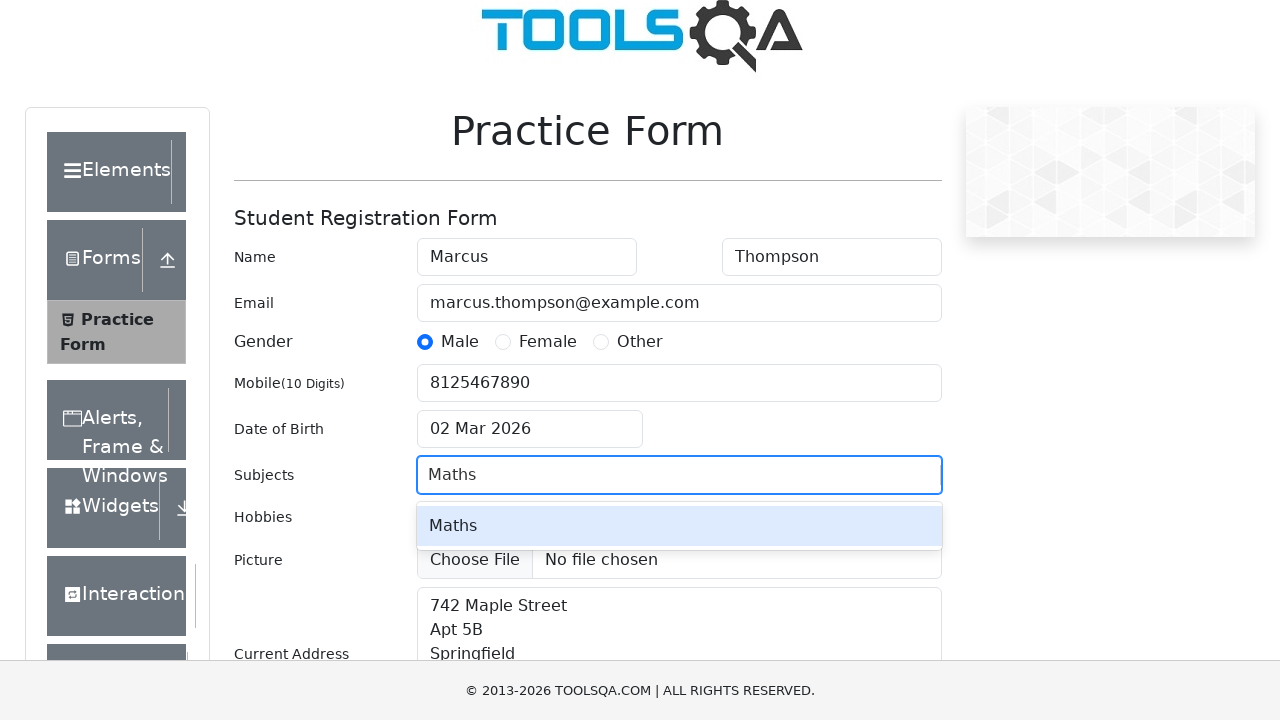

Pressed ArrowDown to navigate autocomplete
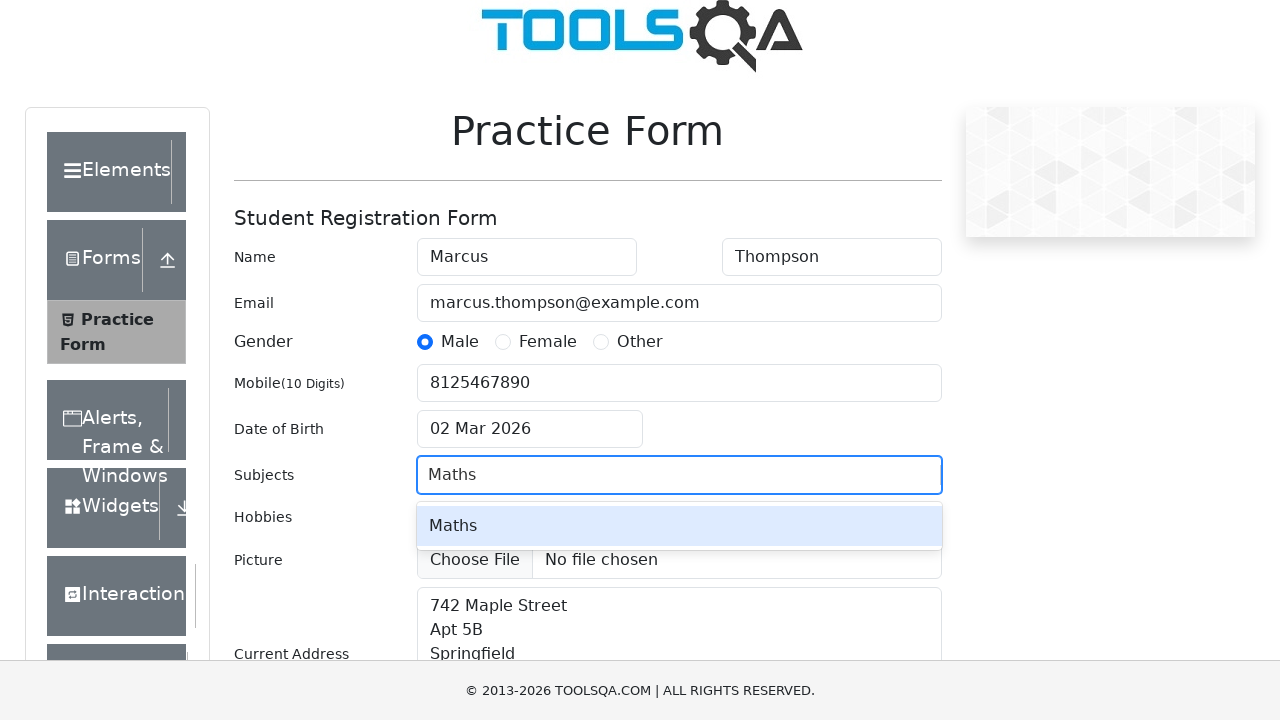

Pressed Enter to select Maths from autocomplete
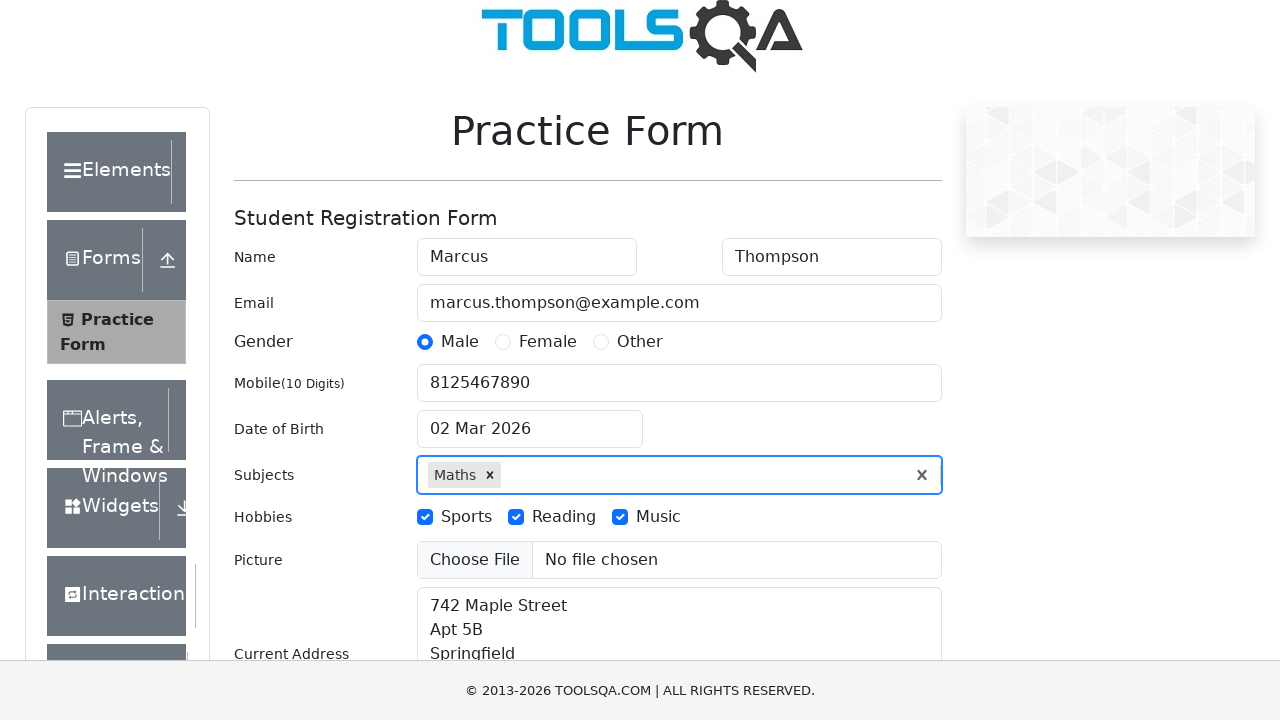

Typed 'Arts' in subjects field on #subjectsInput
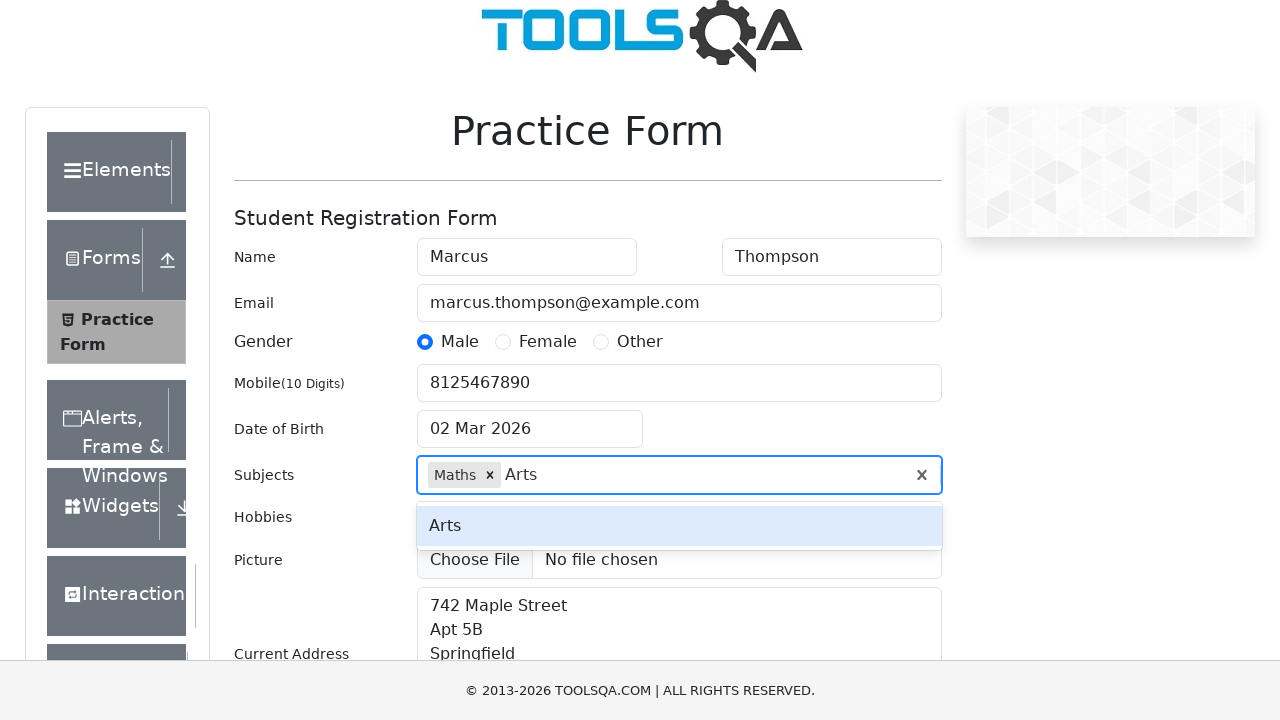

Pressed ArrowDown to navigate autocomplete
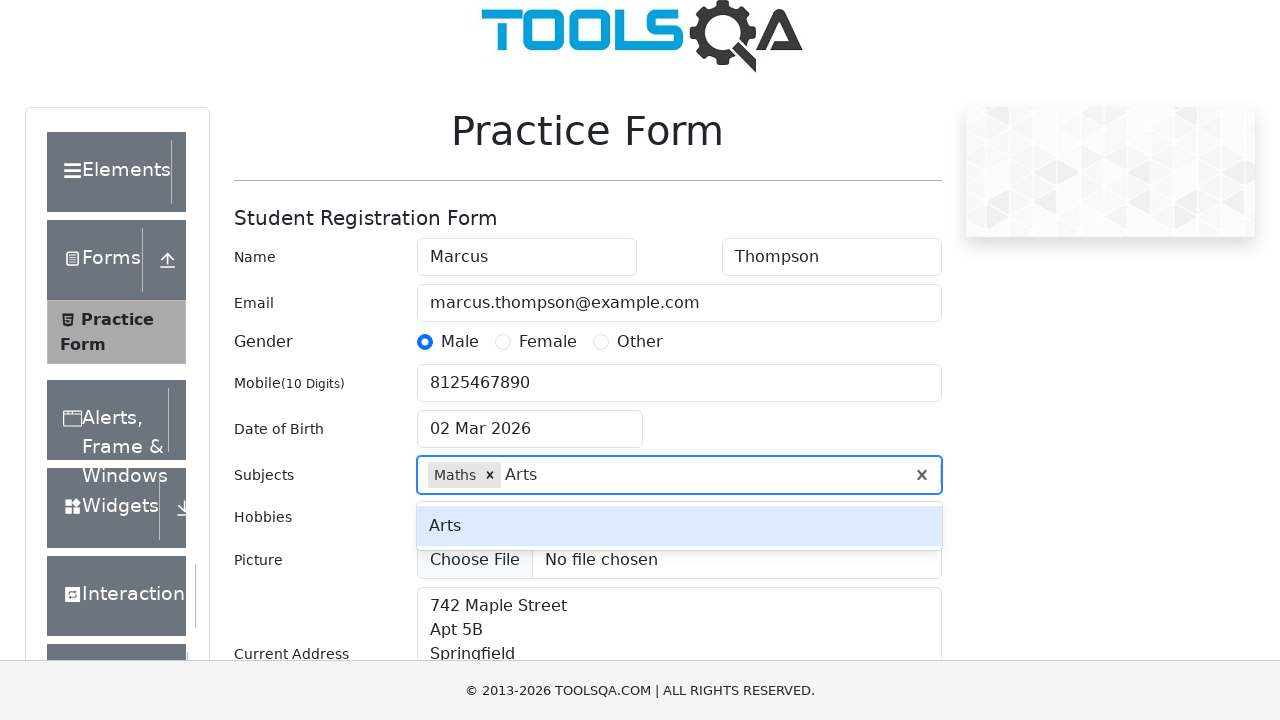

Pressed Enter to select Arts from autocomplete
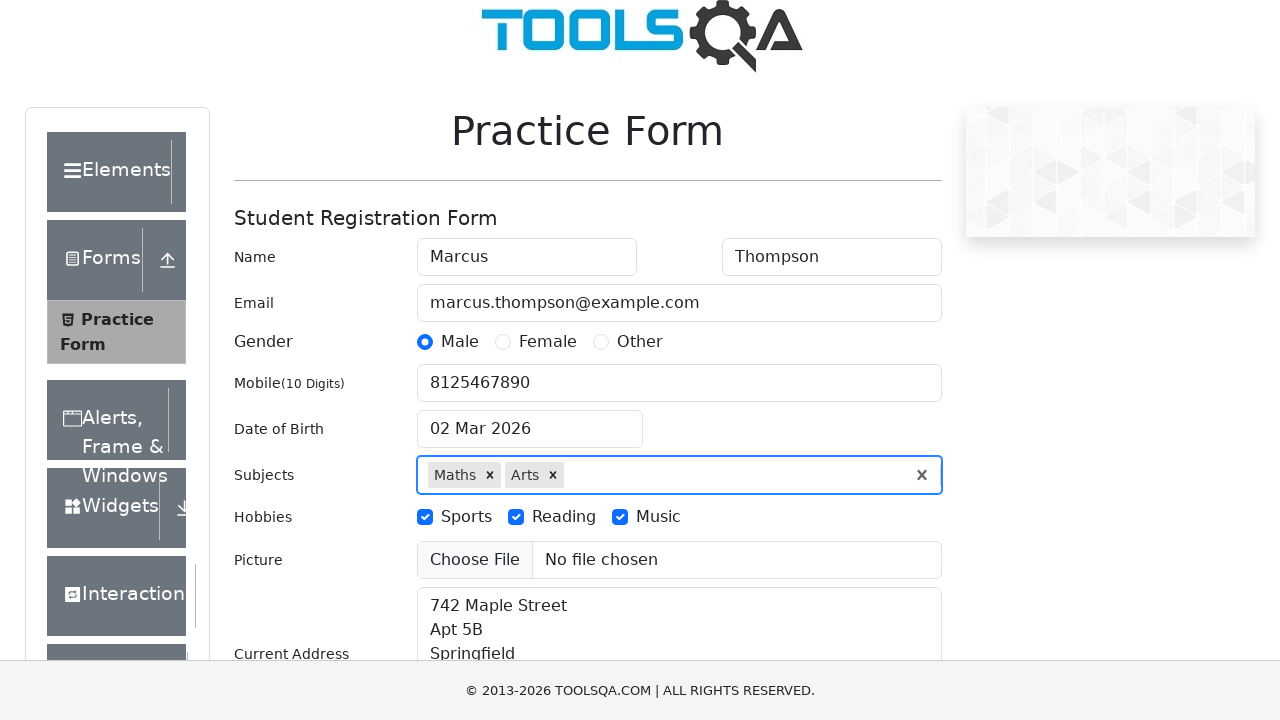

Clicked date of birth input to open picker at (530, 429) on #dateOfBirthInput
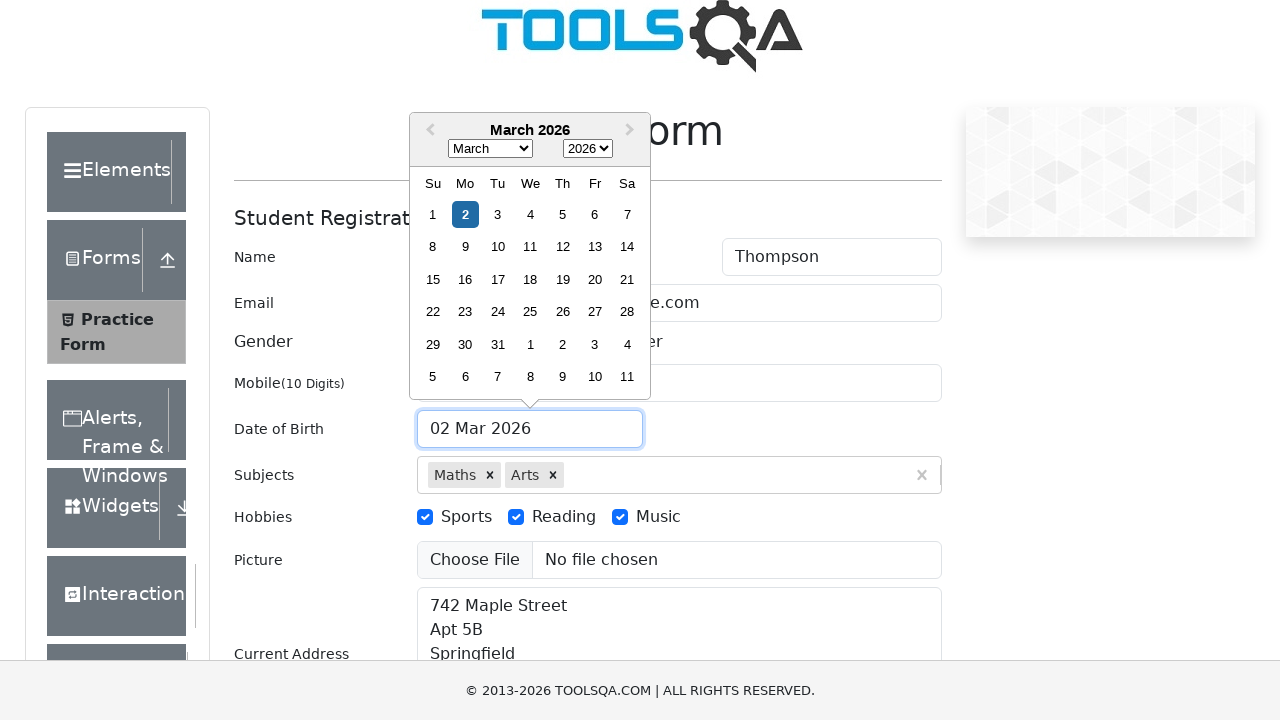

Date picker appeared
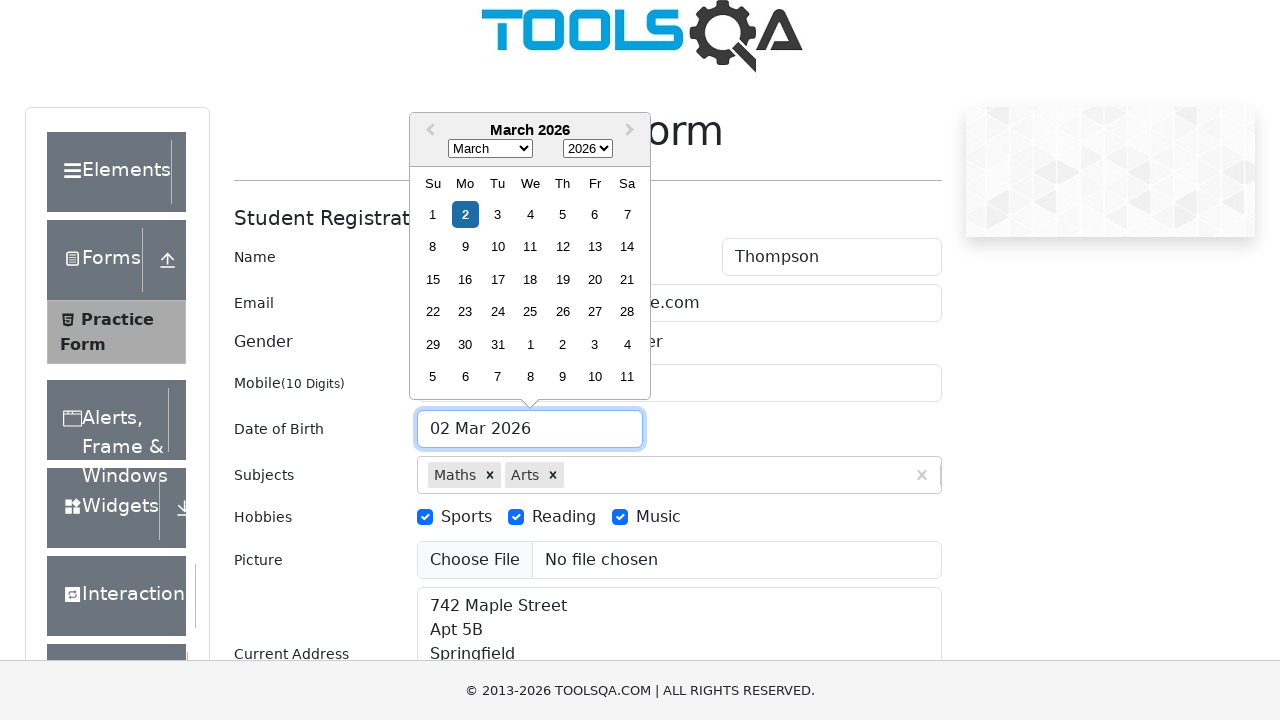

Selected year 1998 in date picker on .react-datepicker__year-select
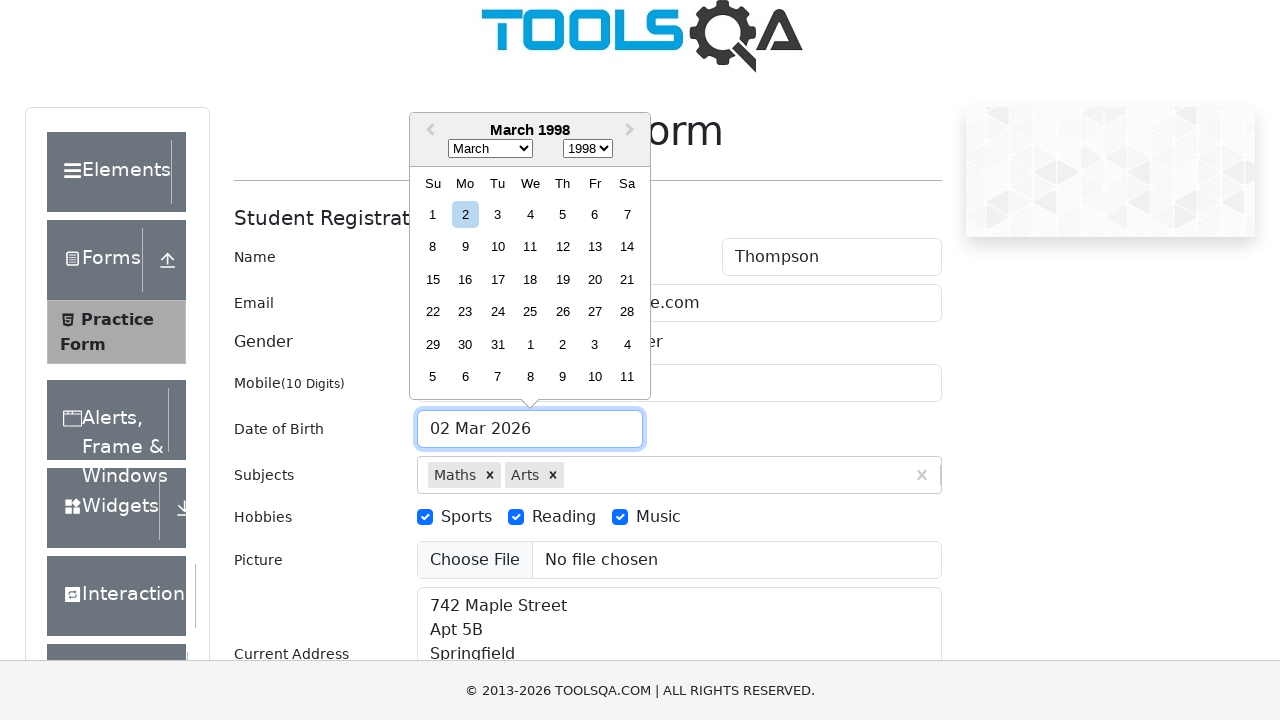

Selected month April in date picker on .react-datepicker__month-select
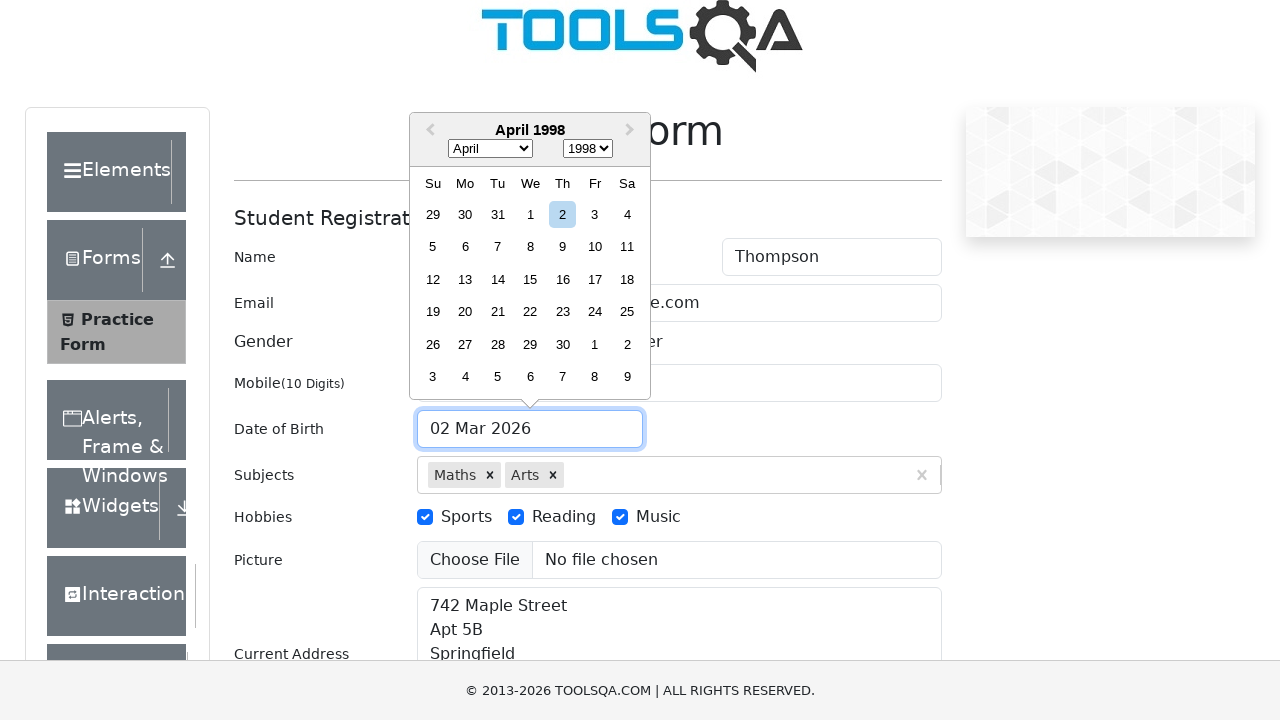

Selected day 29 in date picker at (530, 344) on .react-datepicker__day--029:not(.react-datepicker__day--outside-month)
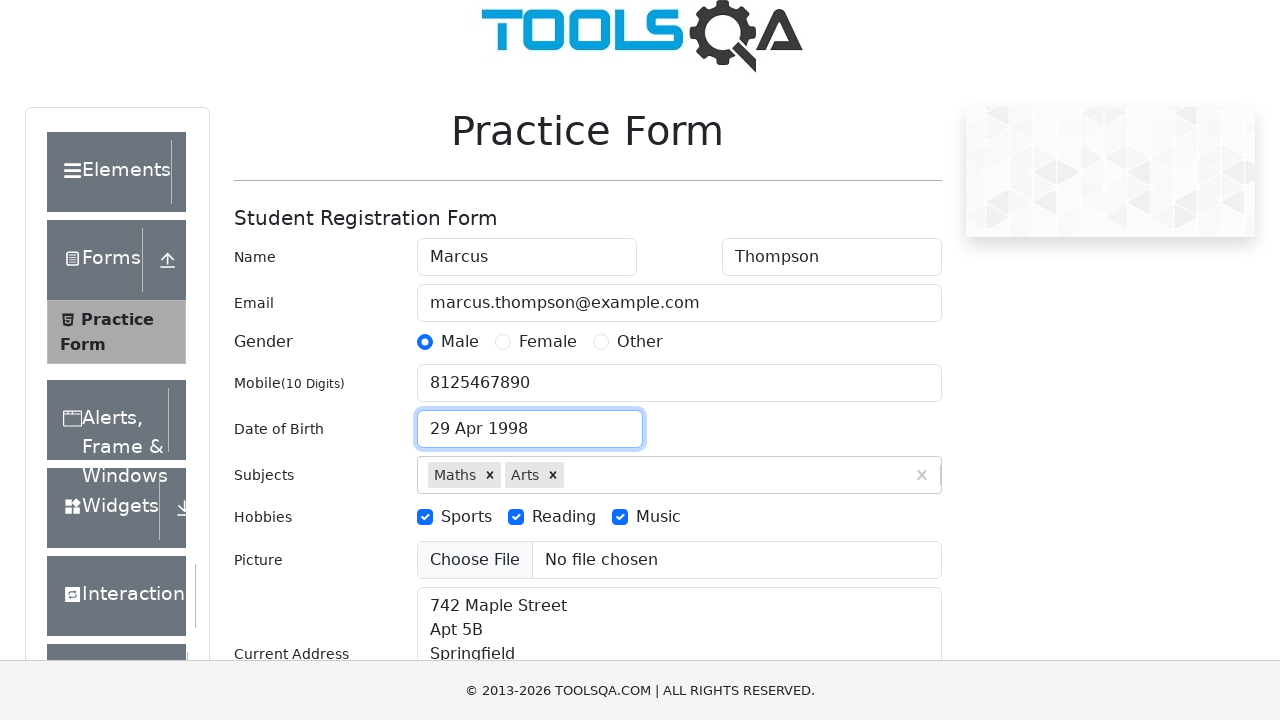

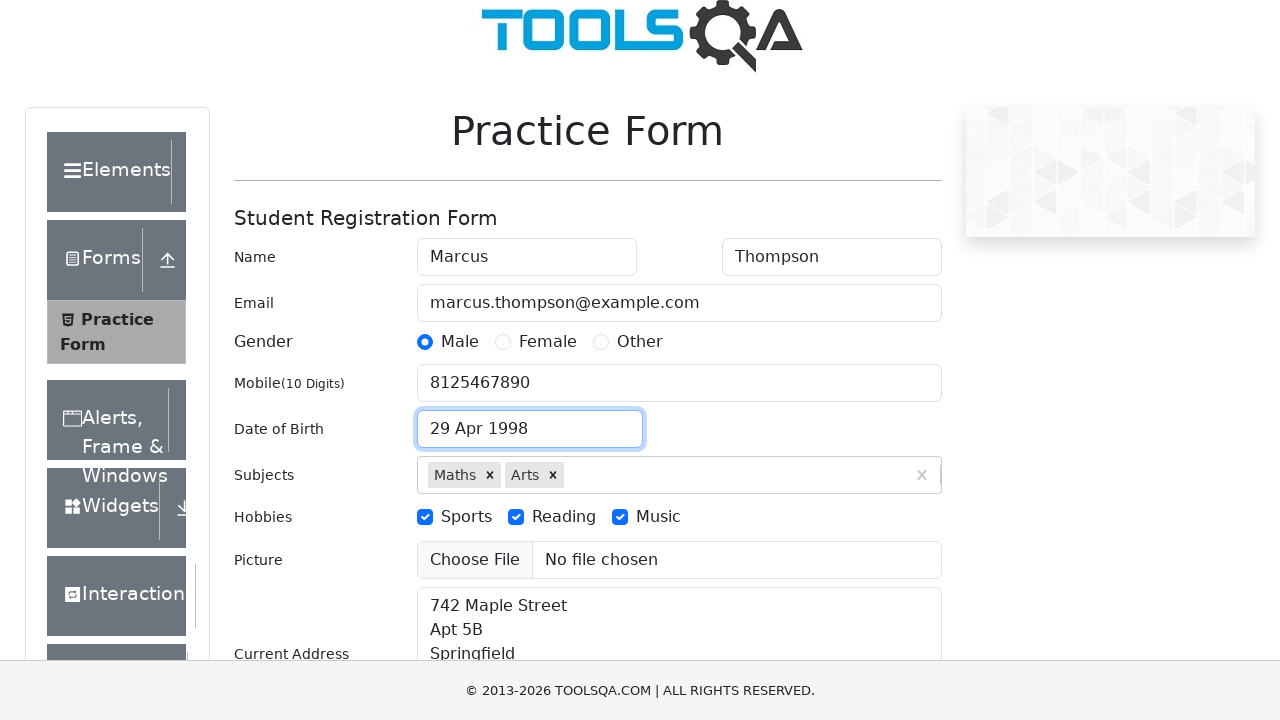